Tests the Contact Us feature by clicking the contact link, filling in the contact form with name, email and message, then submitting the form

Starting URL: https://crio-qkart-frontend-qa.vercel.app/

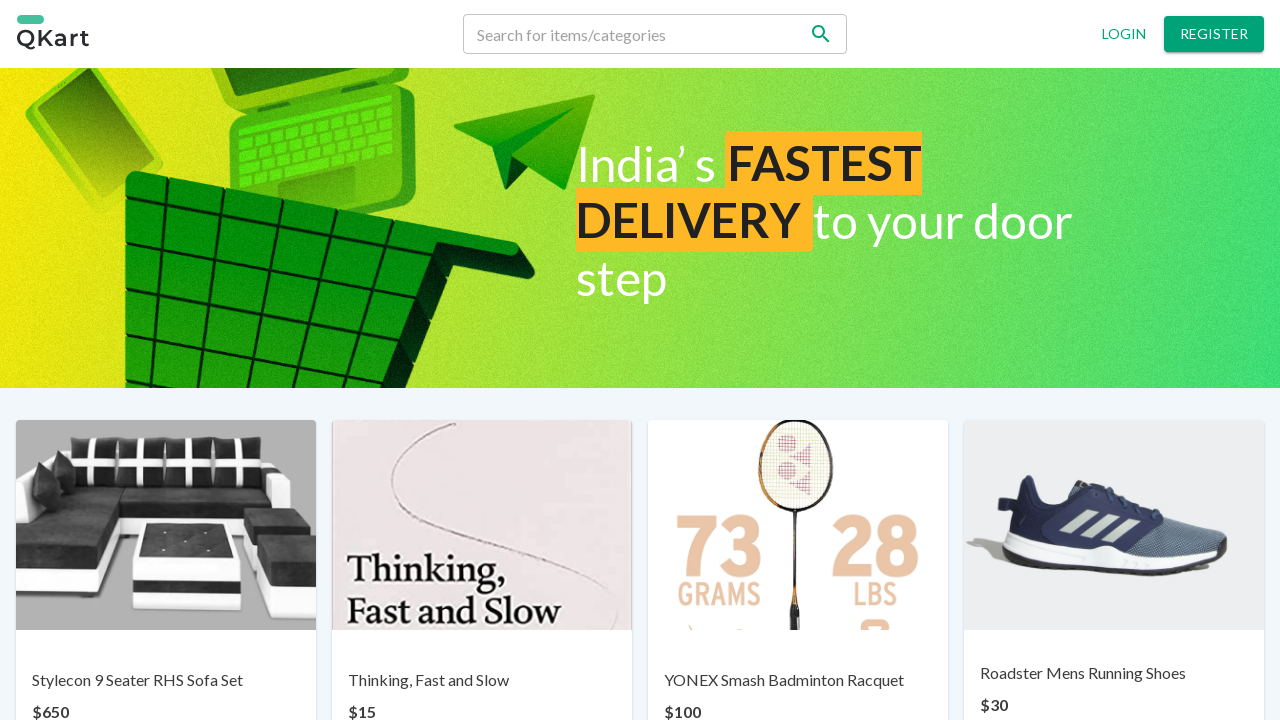

Clicked Contact Us link at (670, 667) on xpath=//p[text()='Contact us']
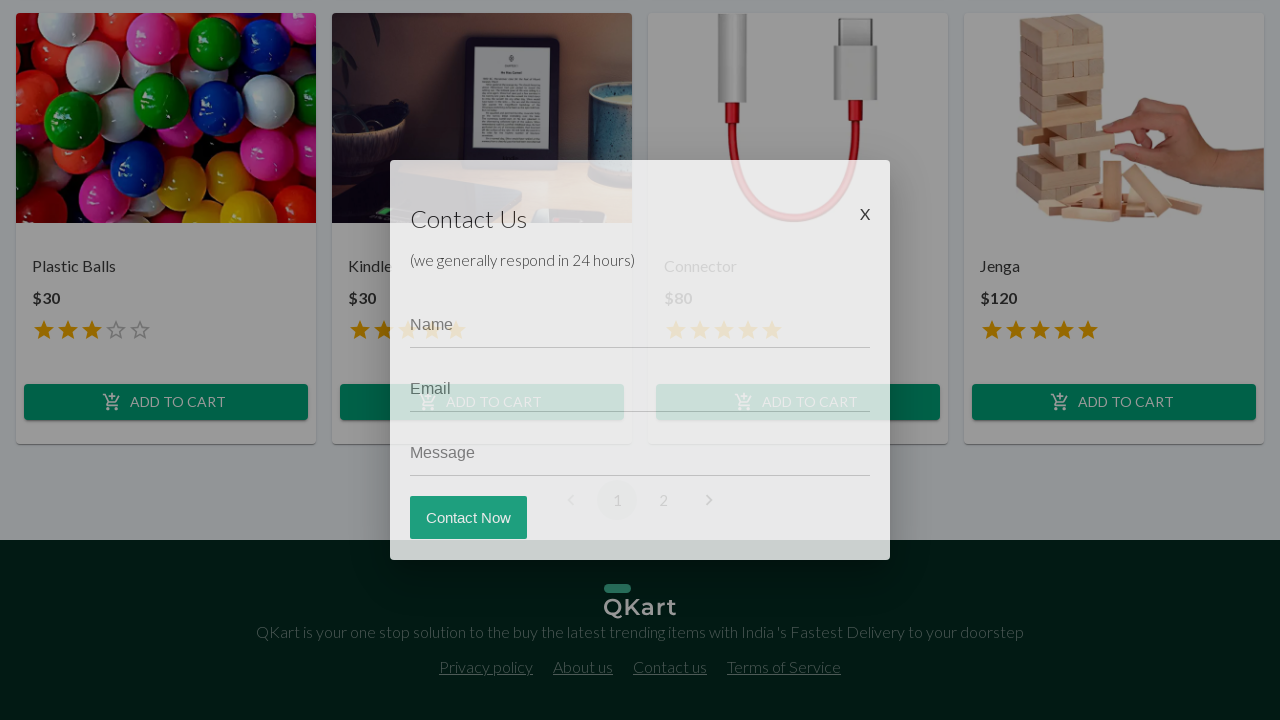

Contact form loaded with Contact Now button visible
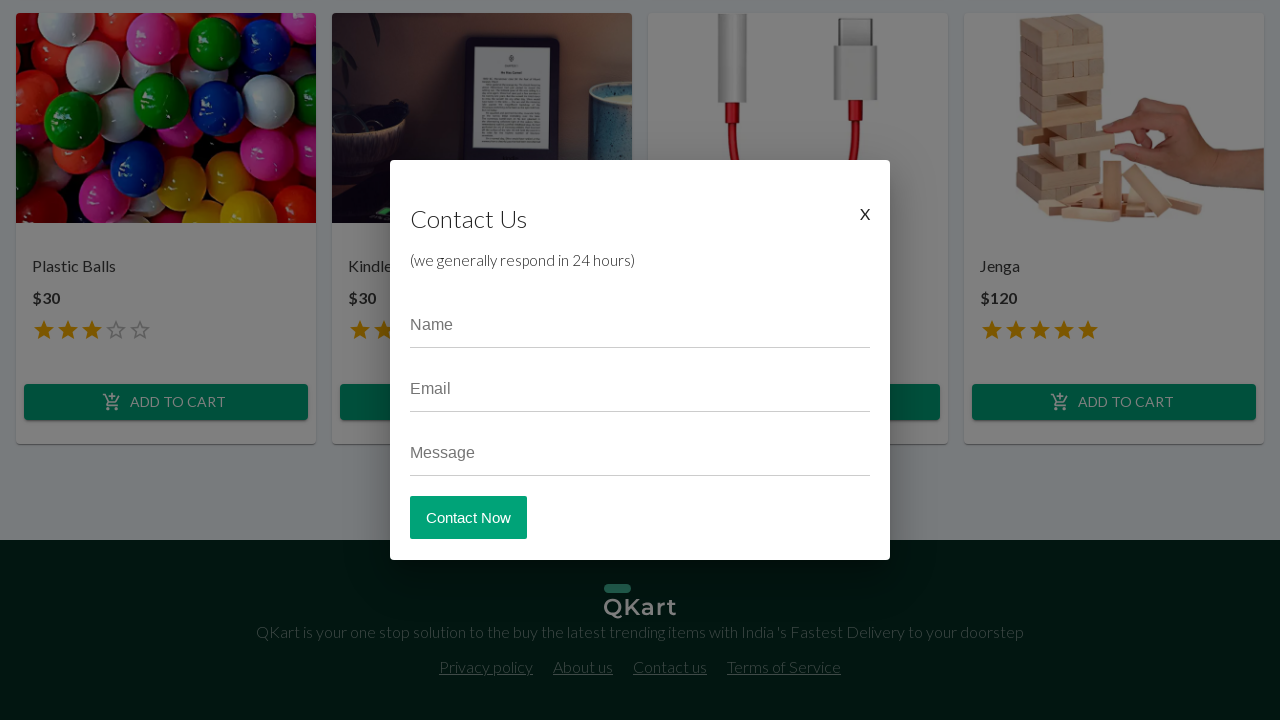

Filled name field with 'John Doe' on //input[@placeholder='Name']
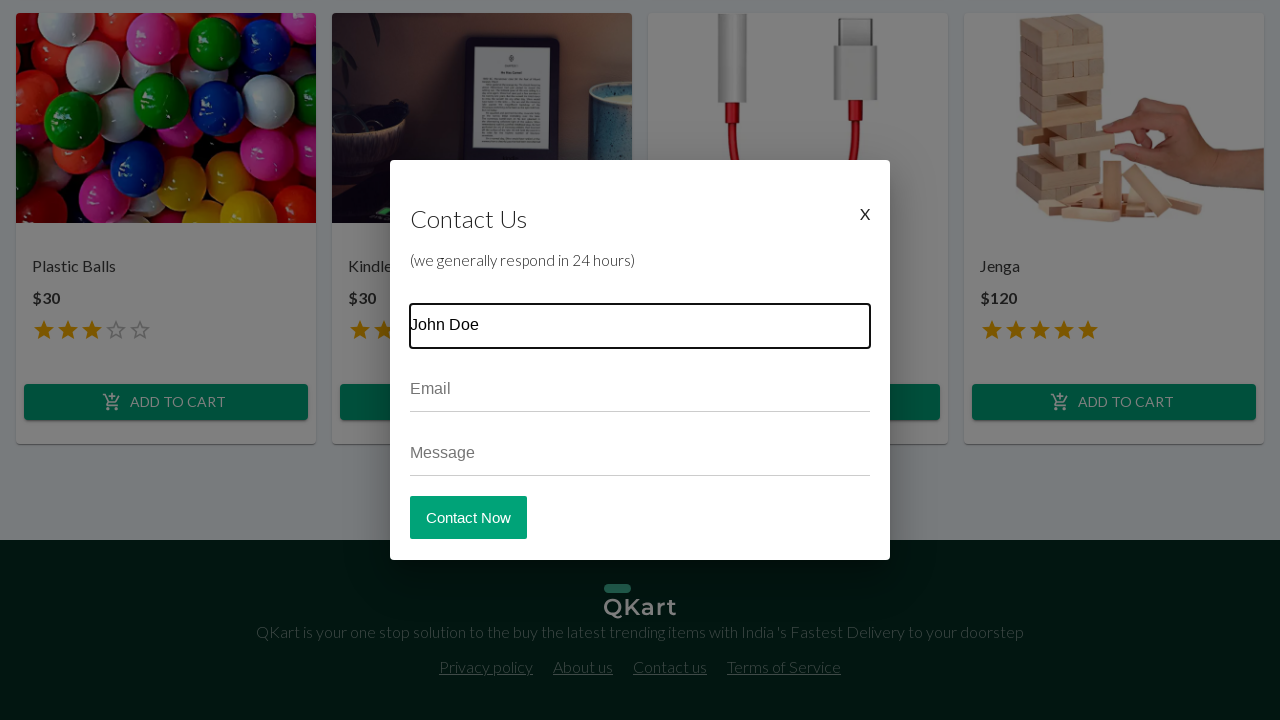

Filled email field with 'johndoe@example.com' on //input[@placeholder='Email']
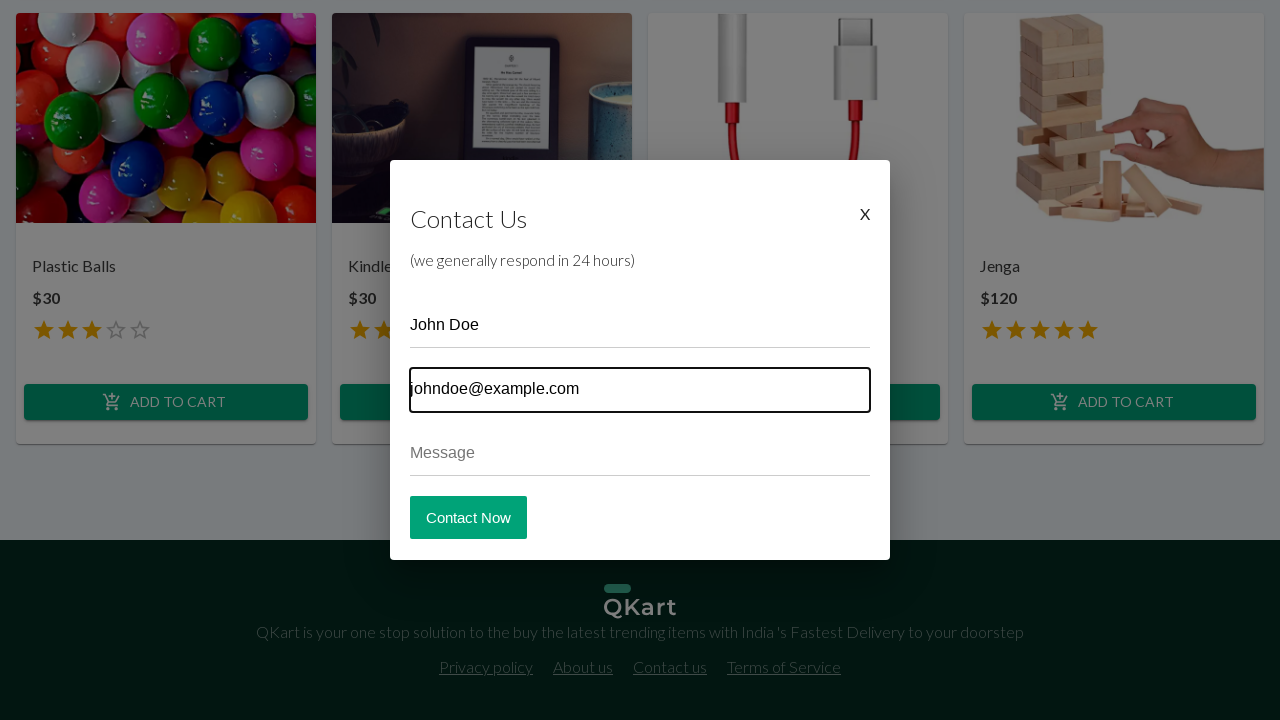

Filled message field with product inquiry on //input[@placeholder='Message']
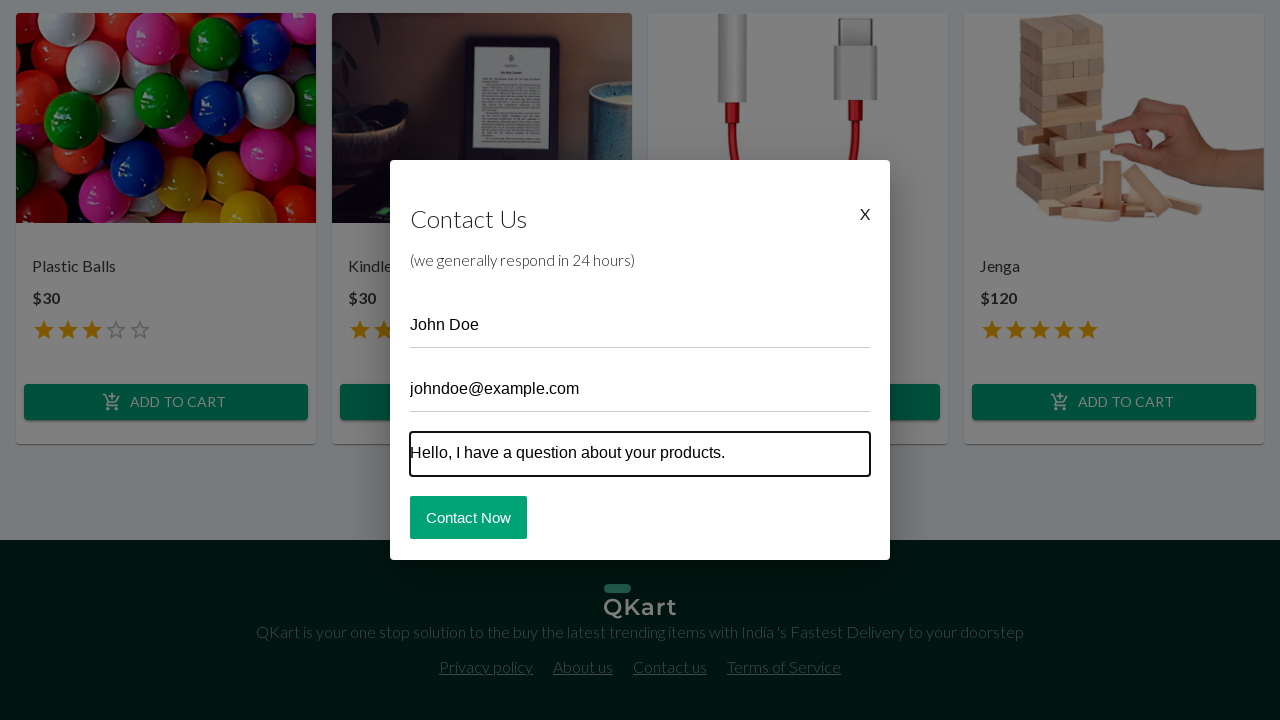

Clicked Contact Now button to submit form at (468, 517) on xpath=//button[text()=' Contact Now']
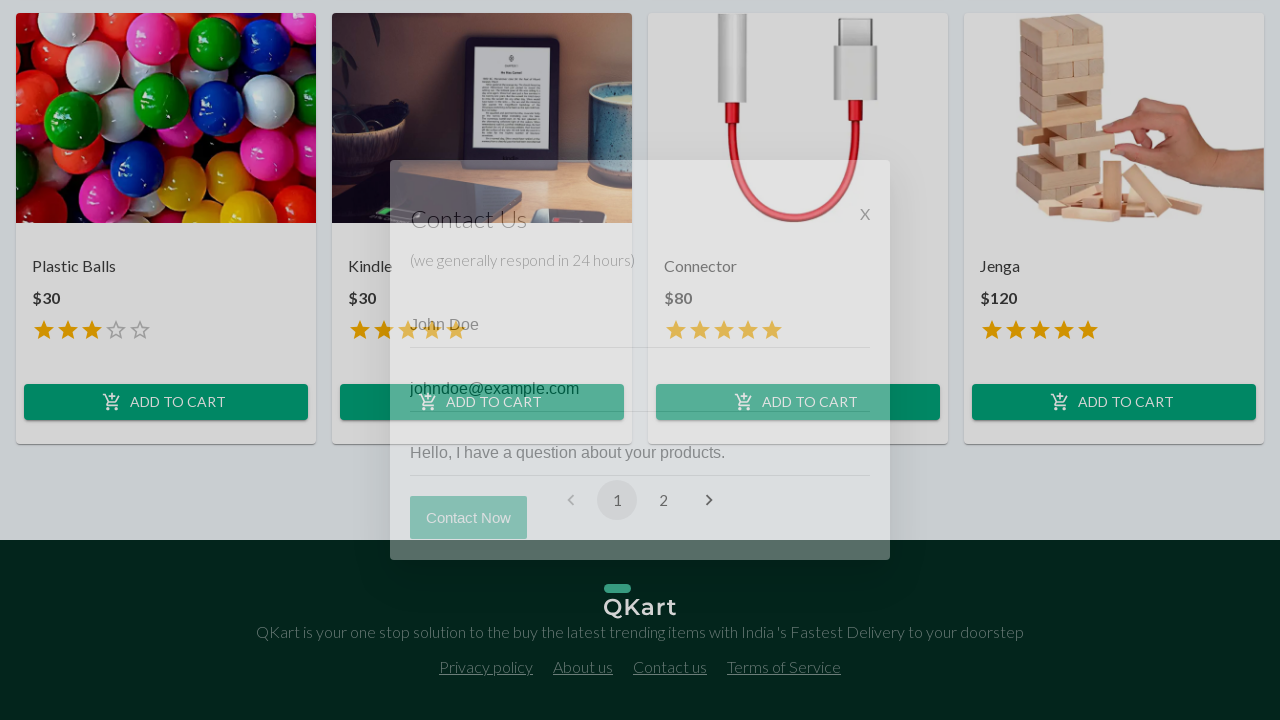

Contact form submitted successfully and disappeared
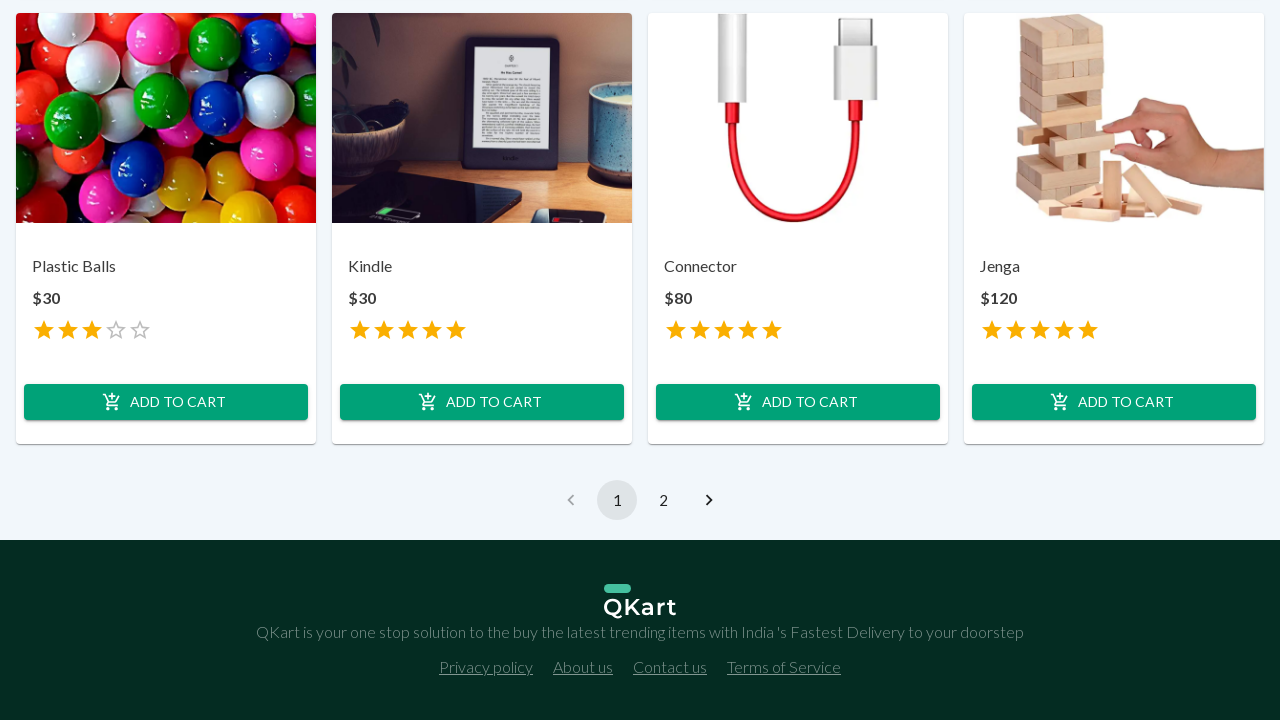

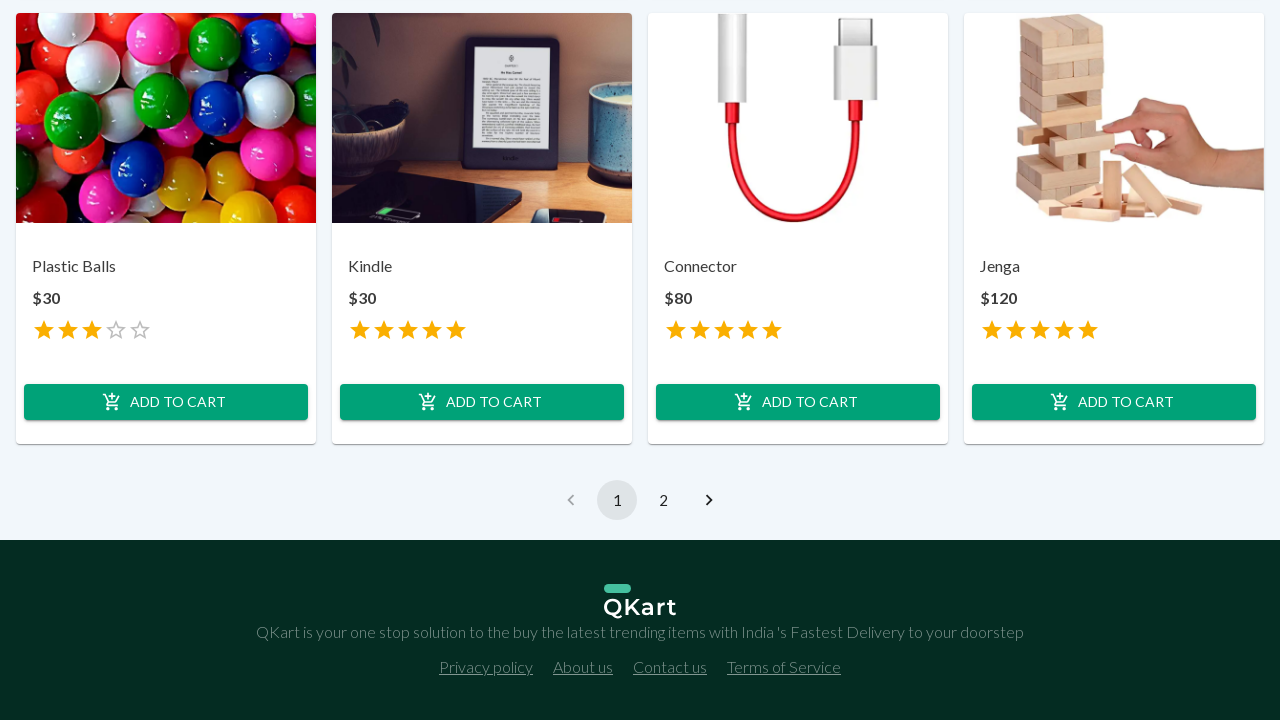